Tests product search functionality on a Selenium practice e-commerce site by typing a search query and verifying the filtered product results

Starting URL: https://rahulshettyacademy.com/seleniumPractise/#/

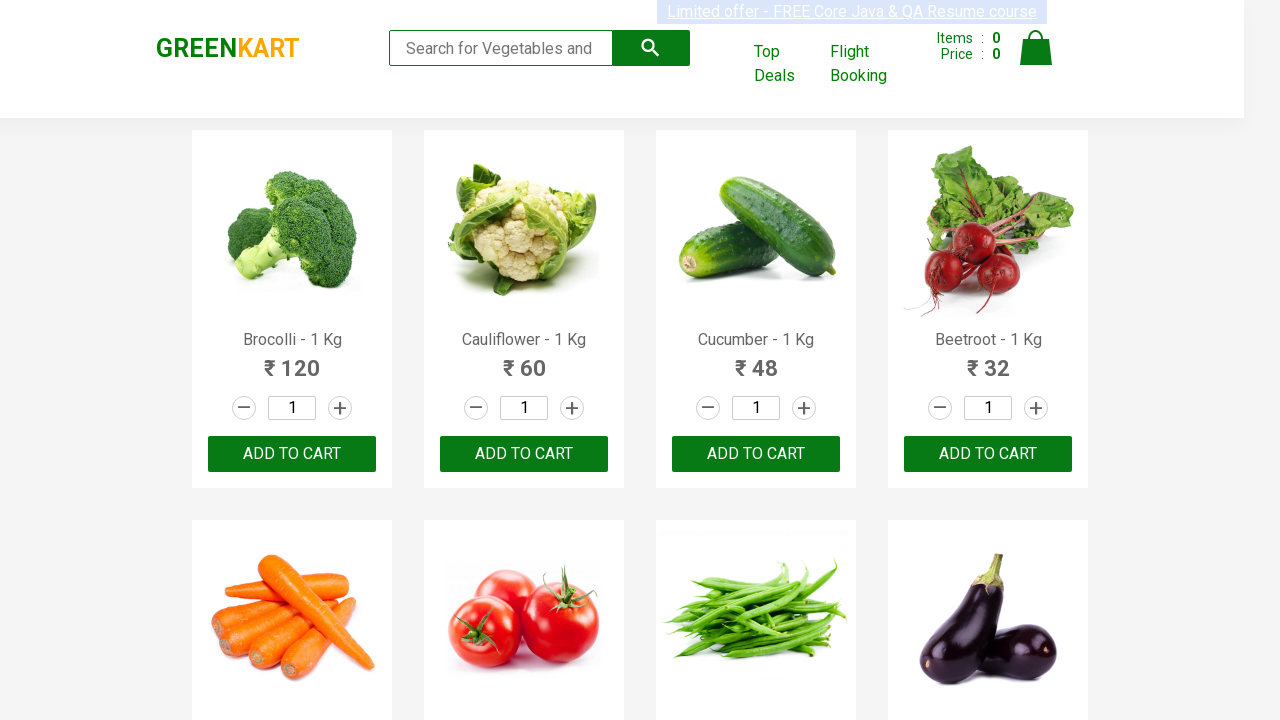

Typed 'ca' in search field to filter products on .search-keyword
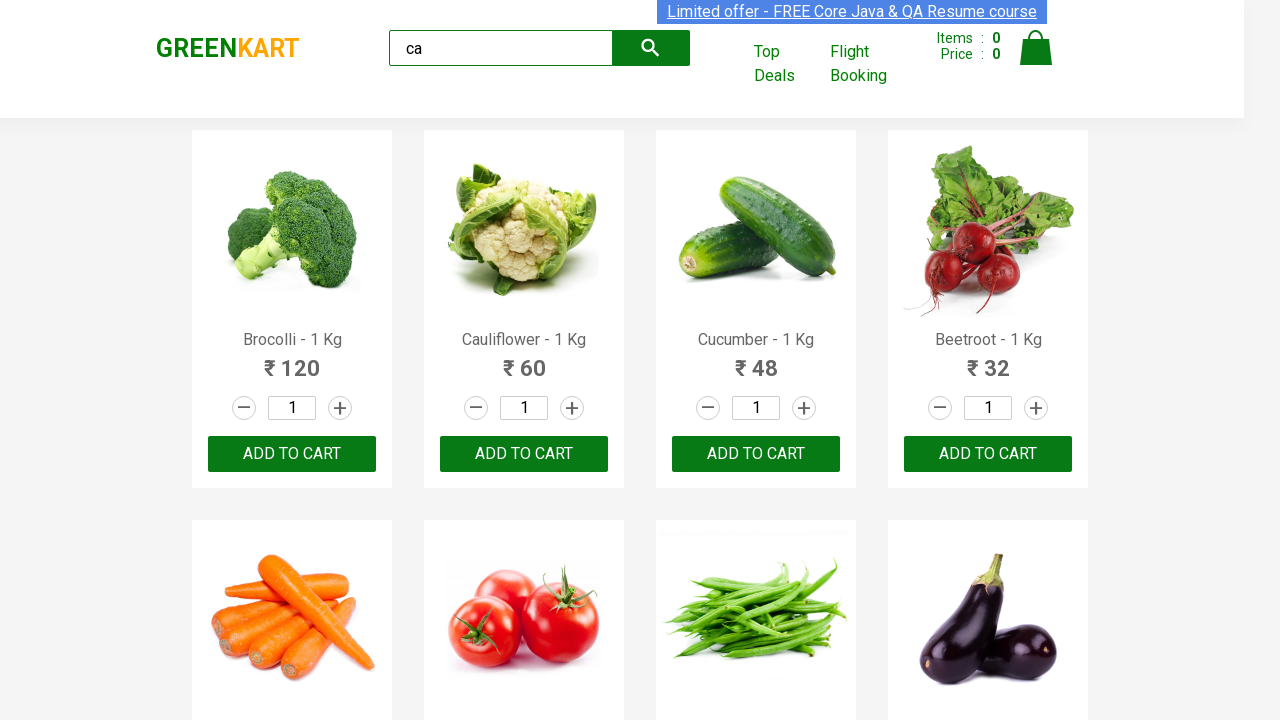

Waited 2 seconds for search results to filter
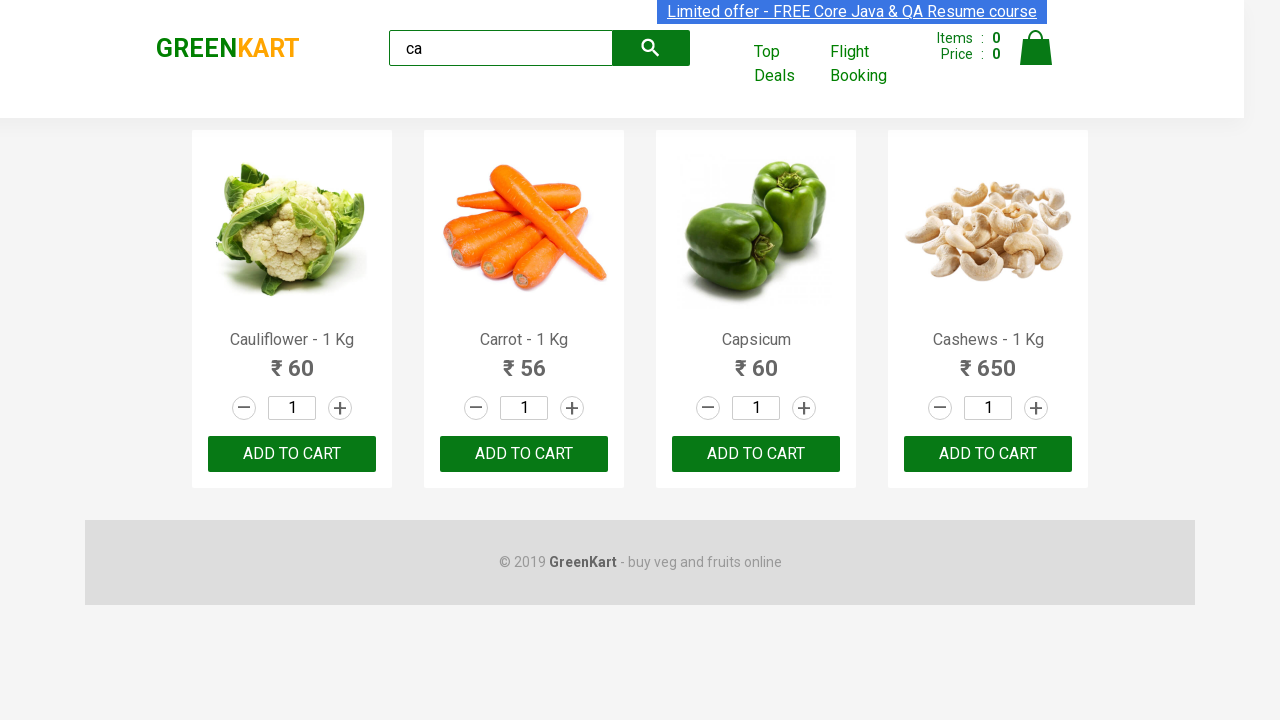

Verified 4 visible products are displayed
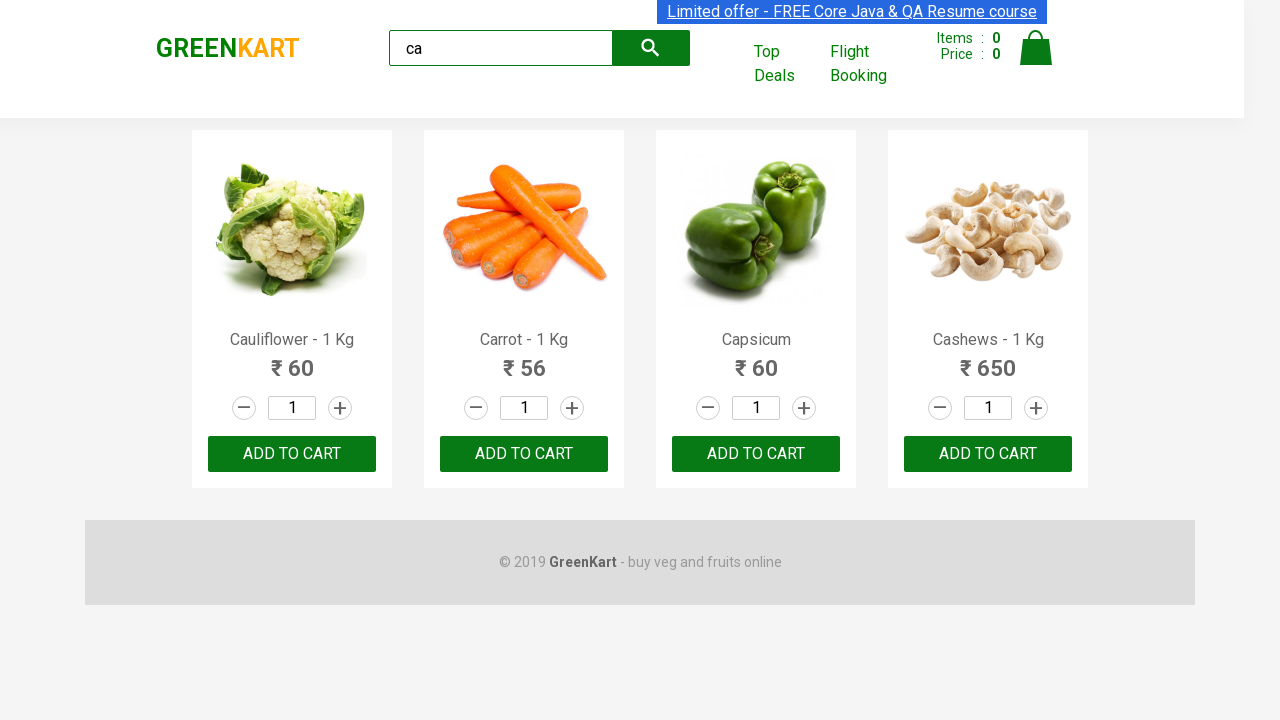

Verified products container contains 4 product items
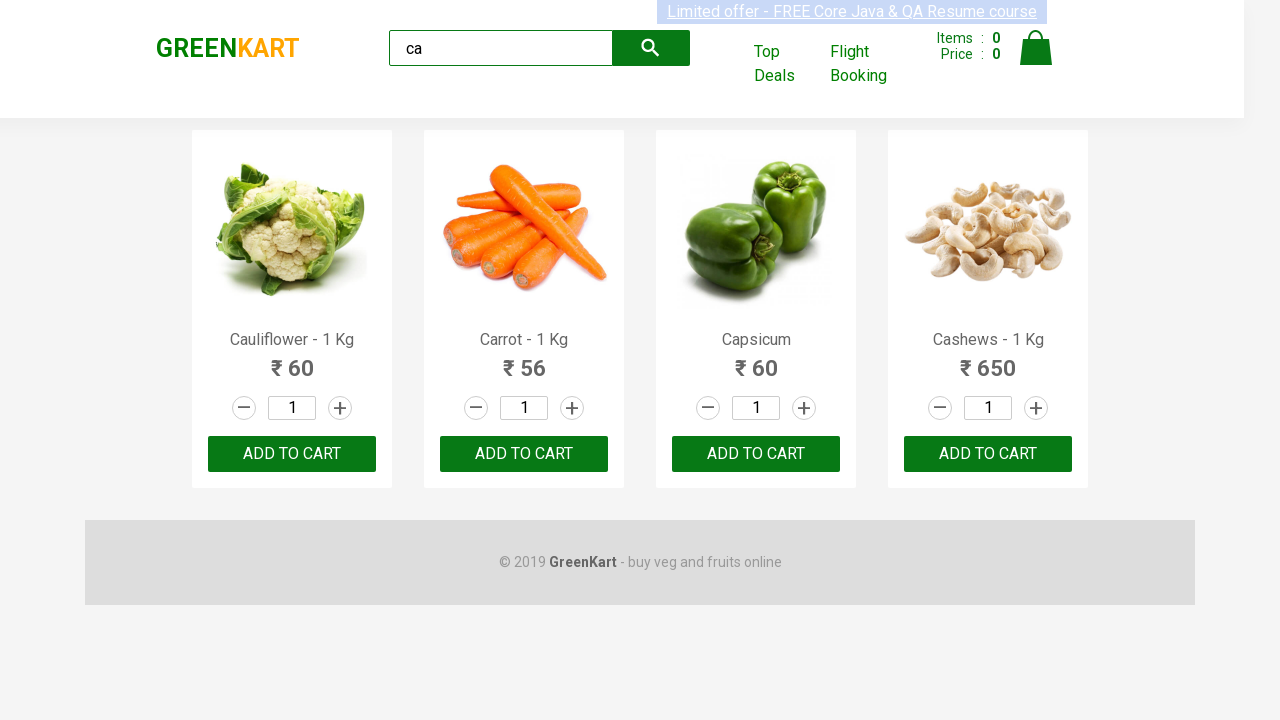

Verified the third product has 'ADD TO CART' button visible
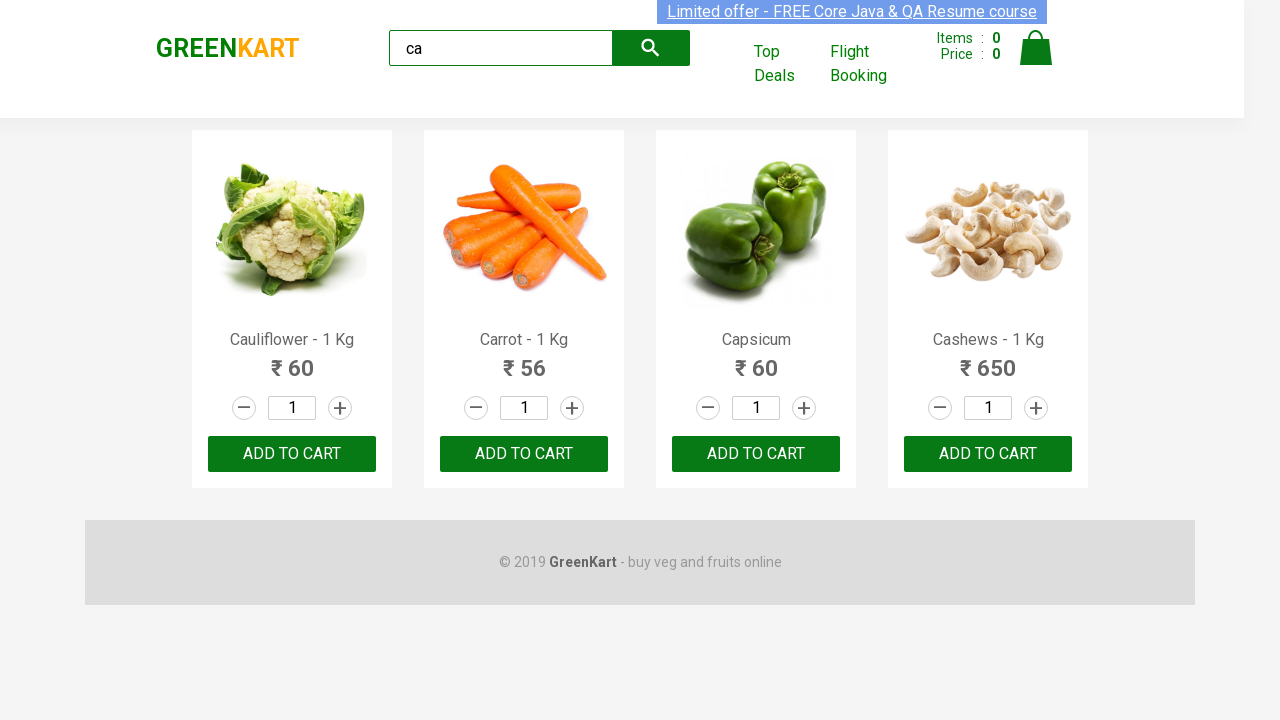

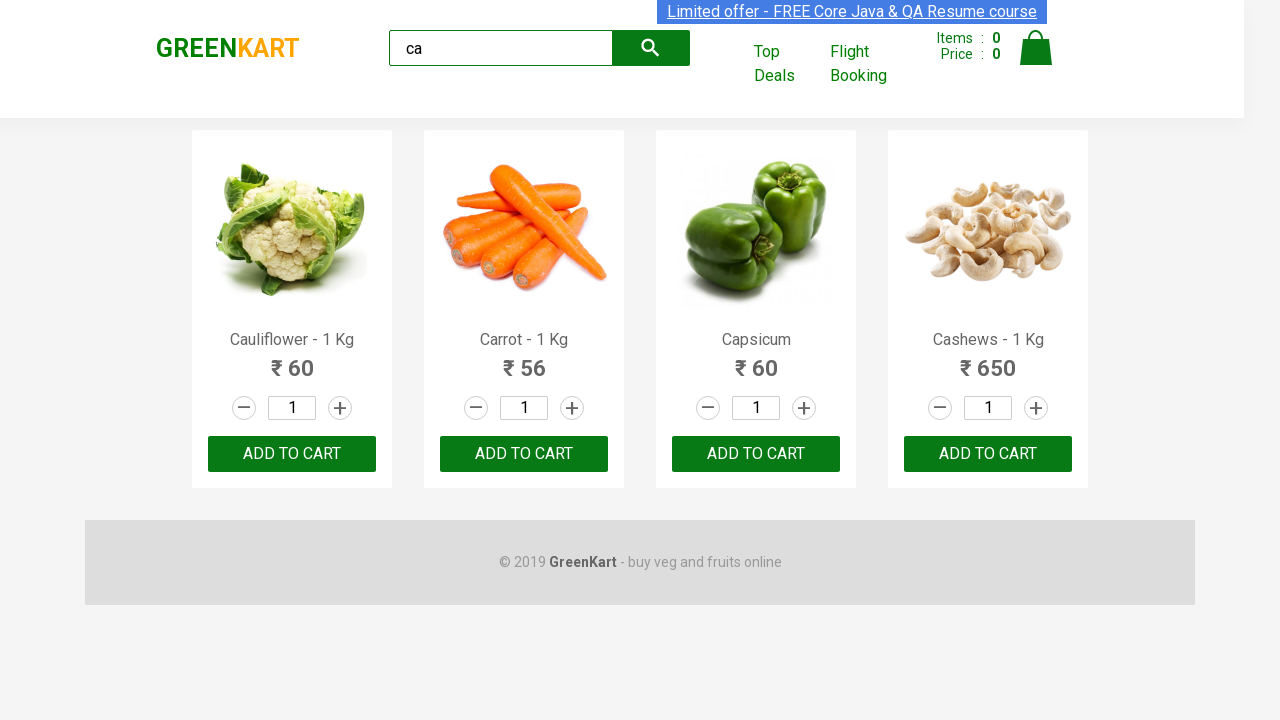